Tests price range slider interaction by dragging both minimum and maximum slider handles to new positions

Starting URL: https://www.jqueryscript.net/demo/Price-Range-Slider-jQuery-UI/

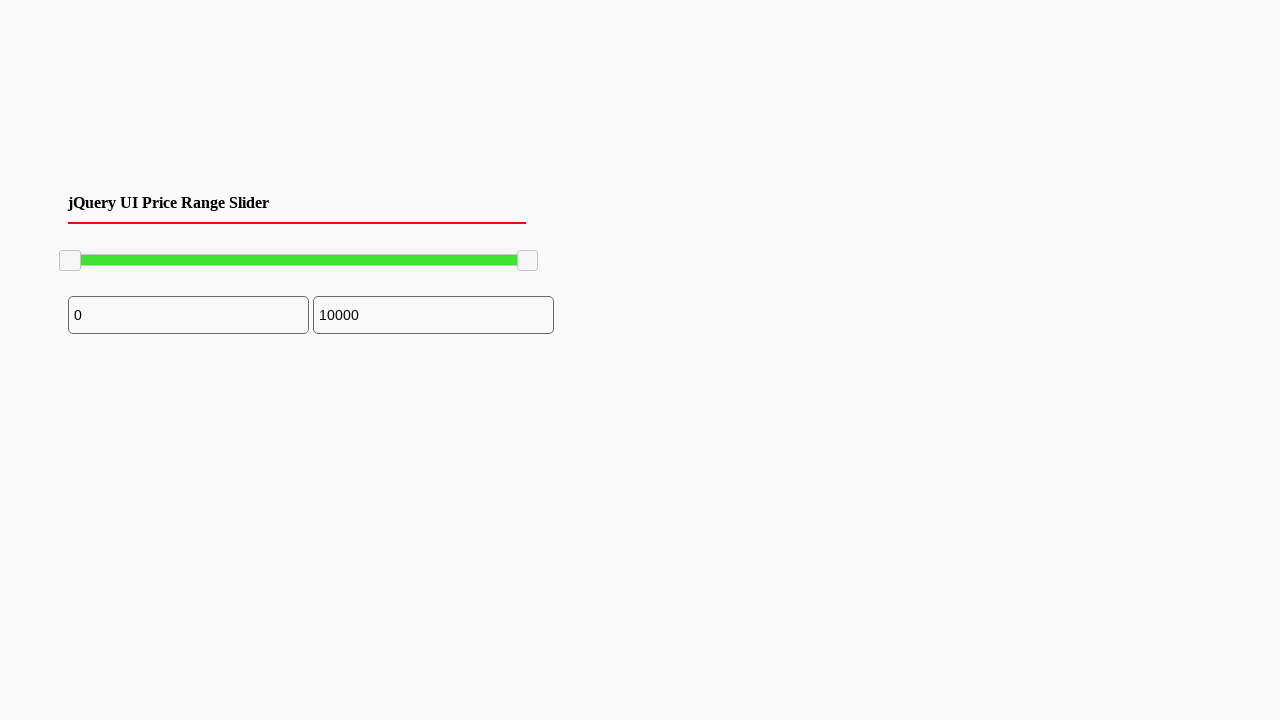

Located minimum price range slider handle
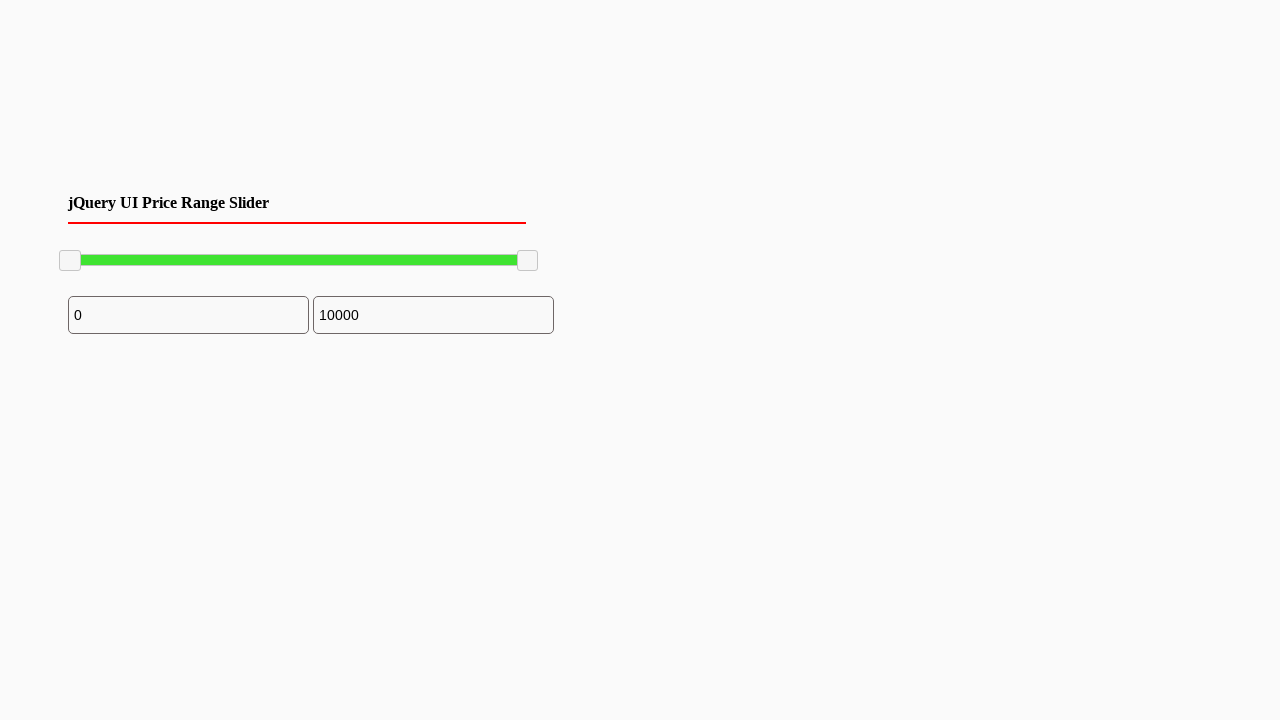

Retrieved bounding box of minimum slider handle
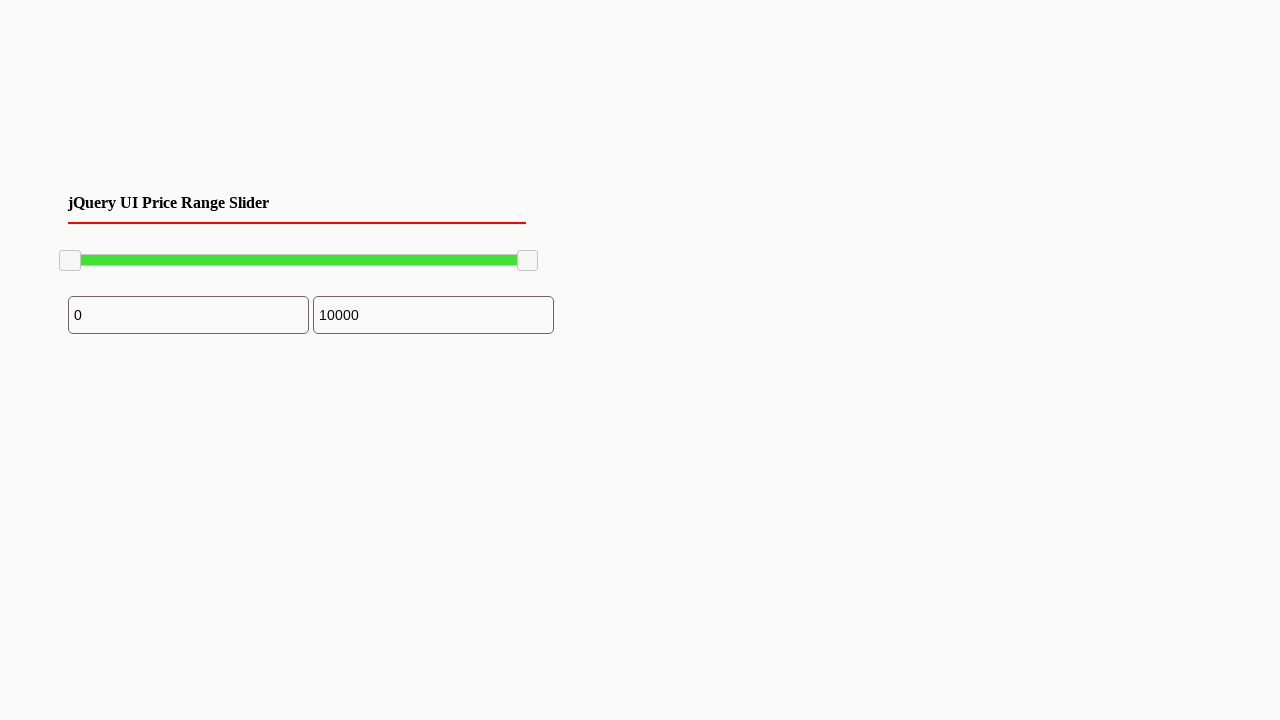

Moved mouse to center of minimum slider handle at (70, 261)
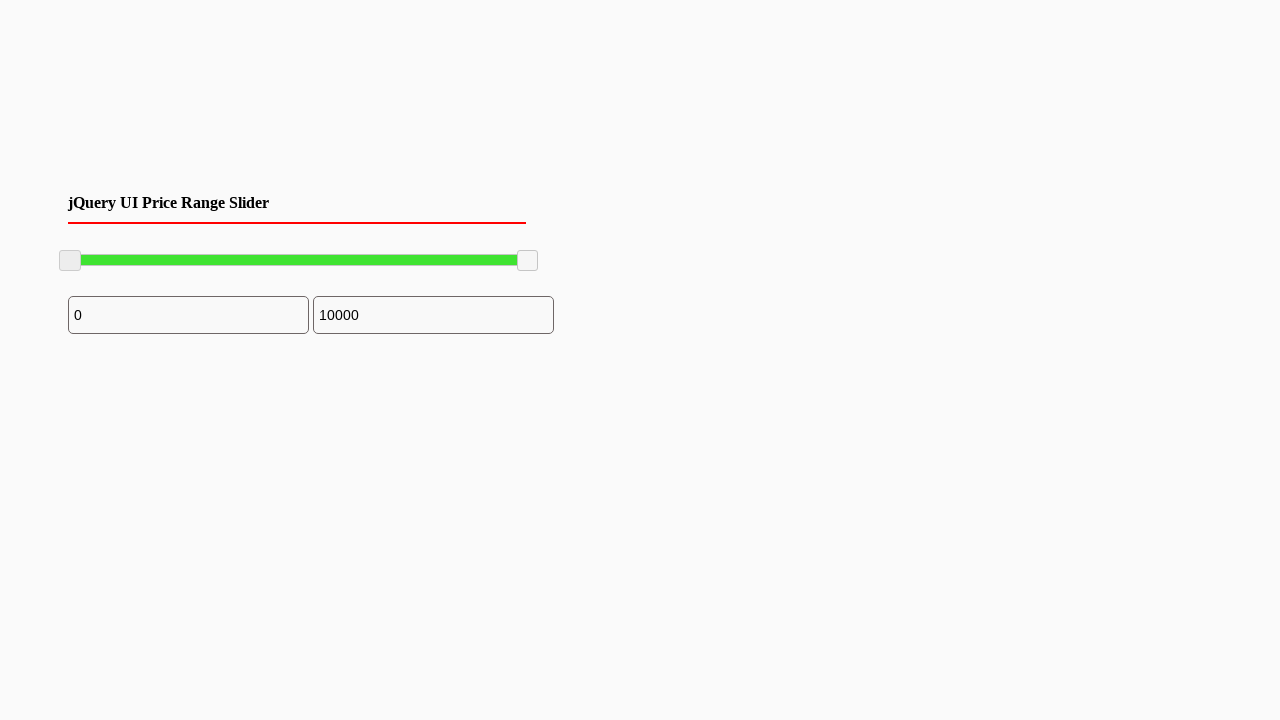

Pressed mouse button down on minimum slider handle at (70, 261)
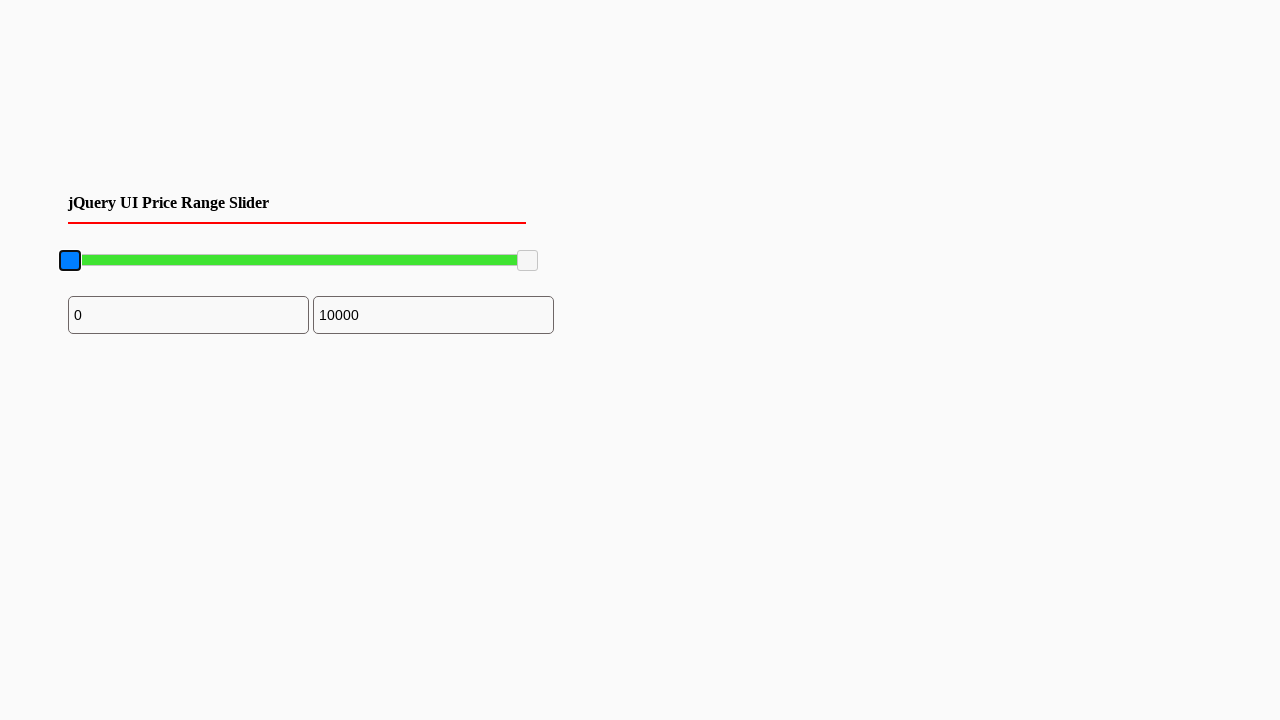

Dragged minimum slider handle 100 pixels to the right at (170, 261)
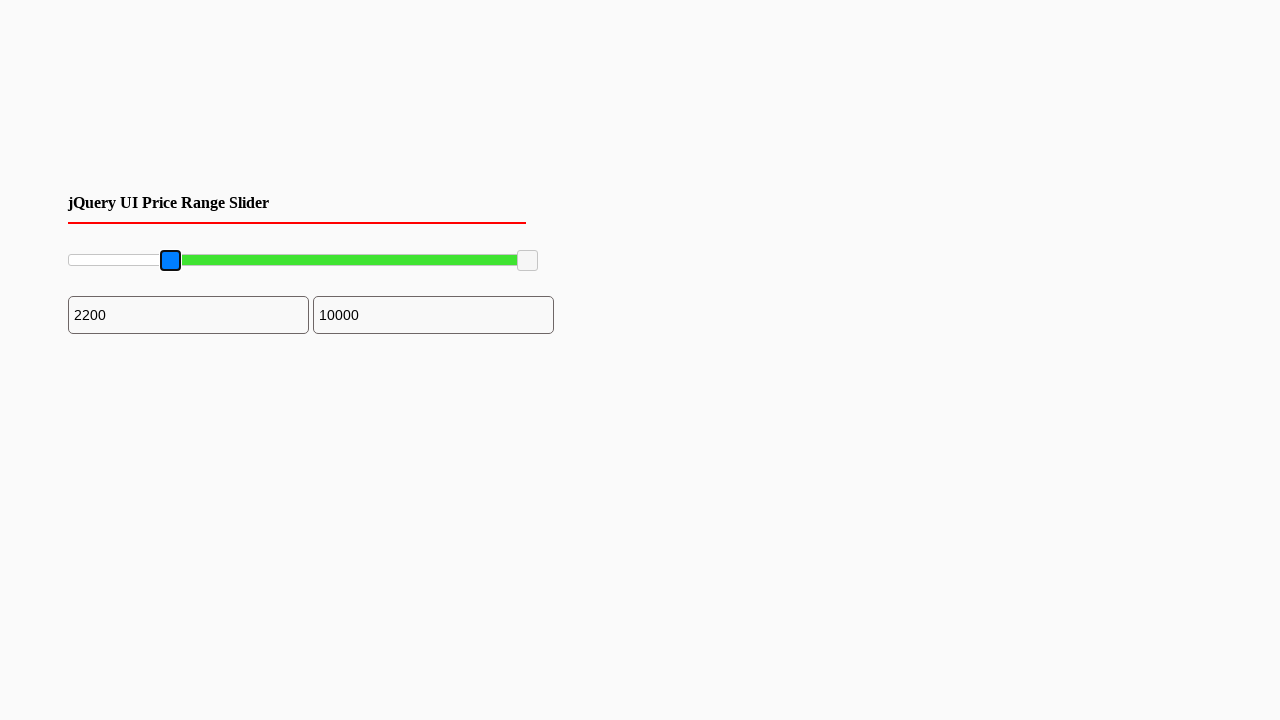

Released mouse button to complete minimum slider drag at (170, 261)
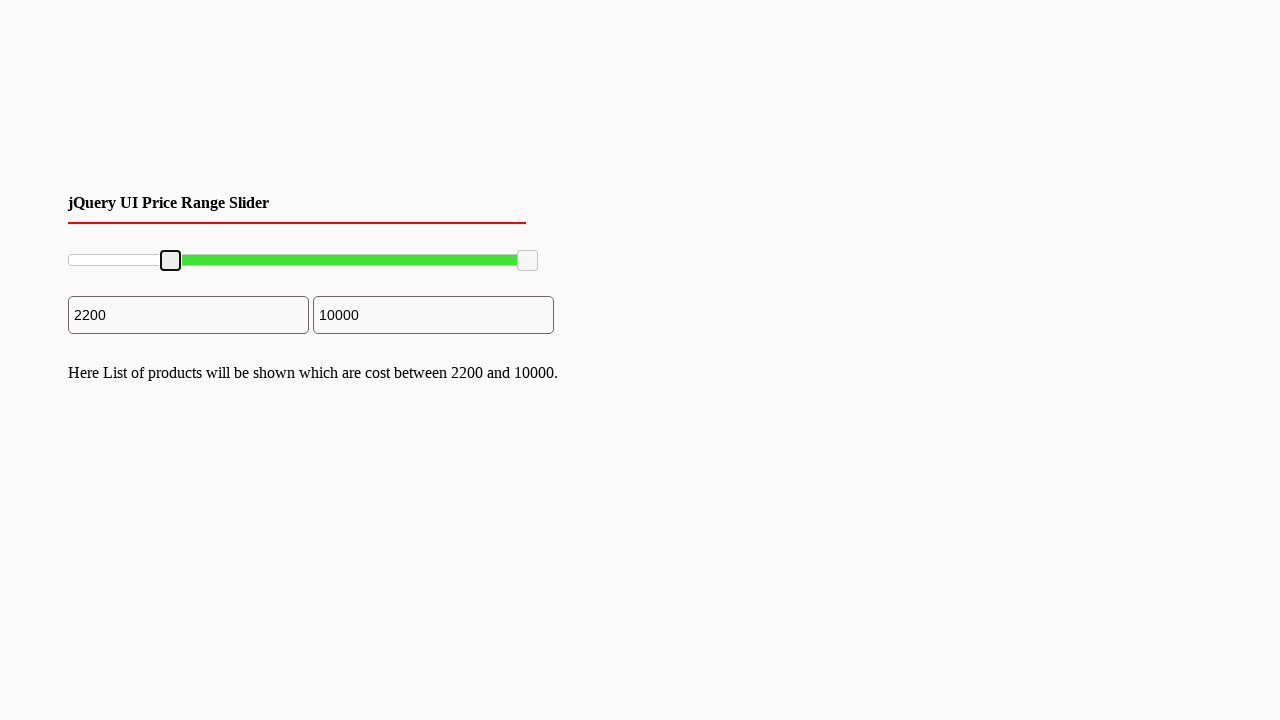

Located maximum price range slider handle
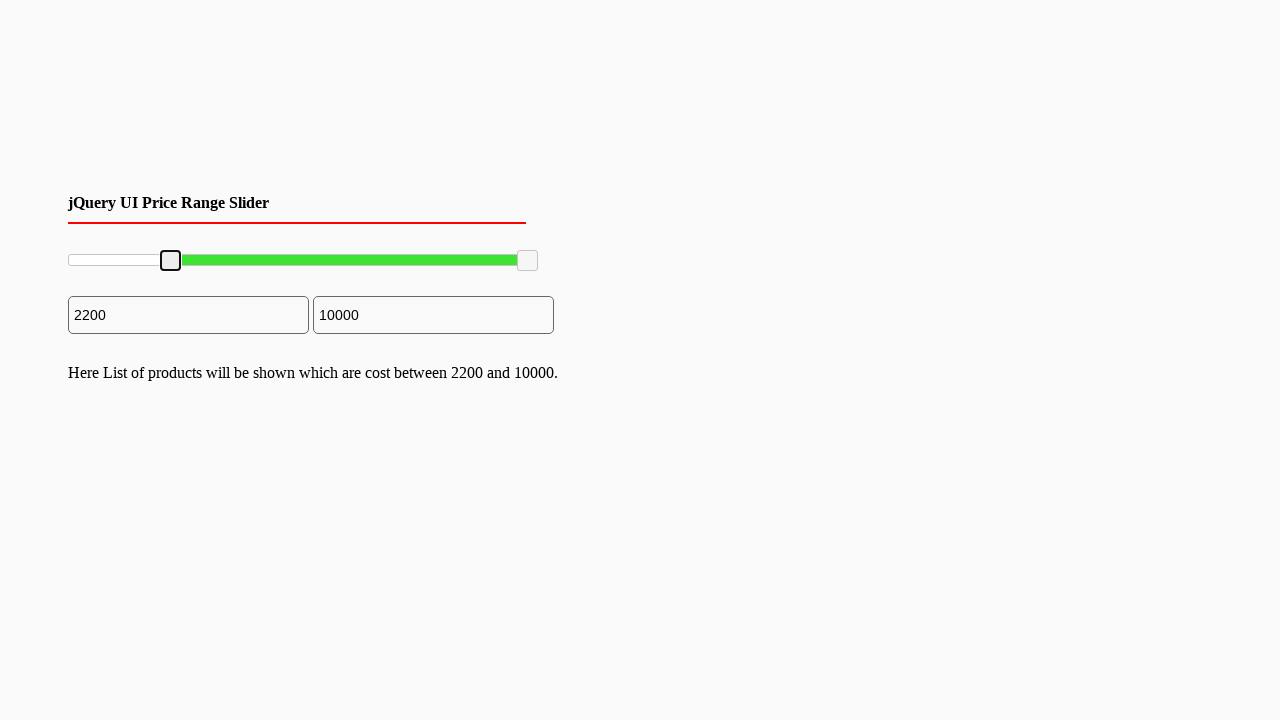

Retrieved bounding box of maximum slider handle
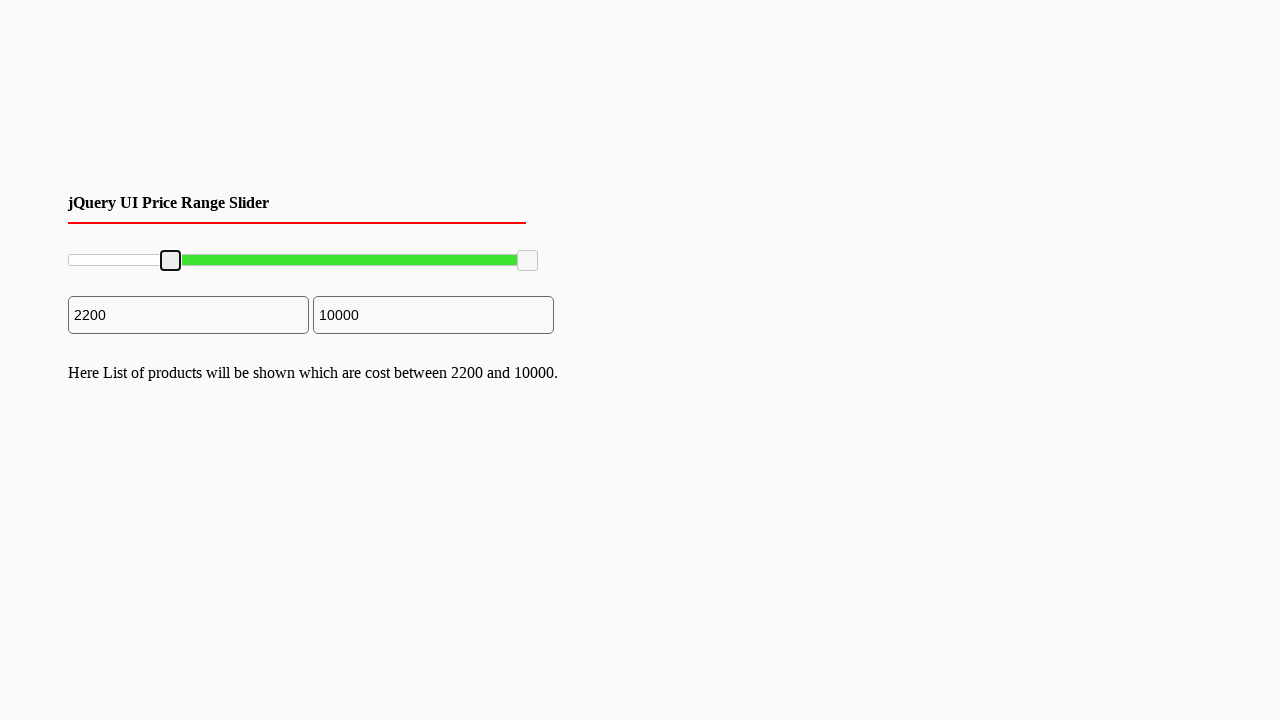

Moved mouse to center of maximum slider handle at (528, 261)
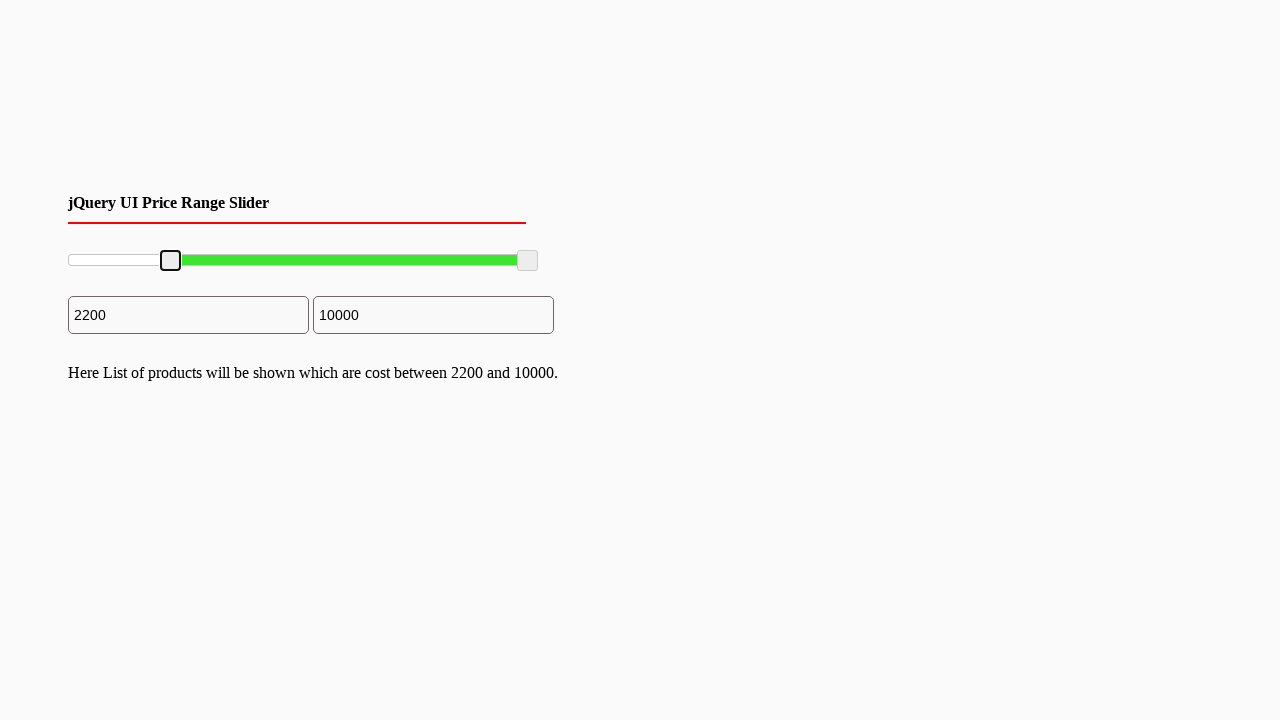

Pressed mouse button down on maximum slider handle at (528, 261)
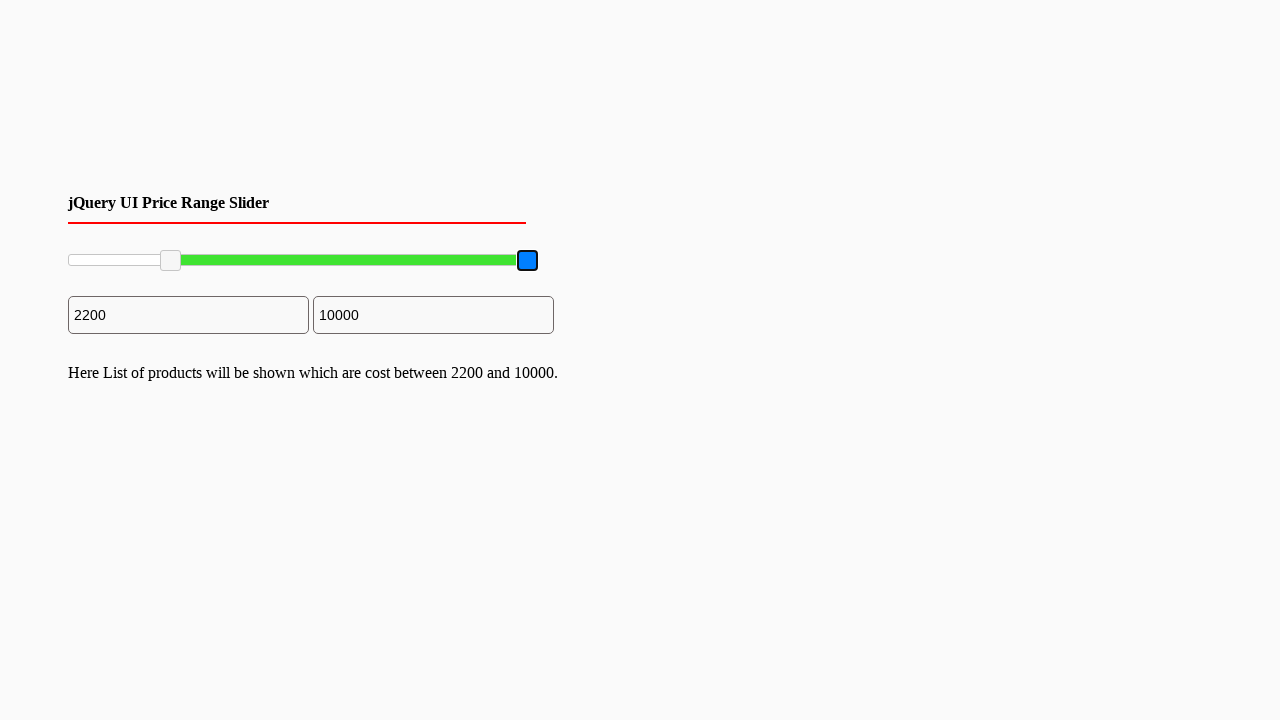

Dragged maximum slider handle 96 pixels to the left at (432, 261)
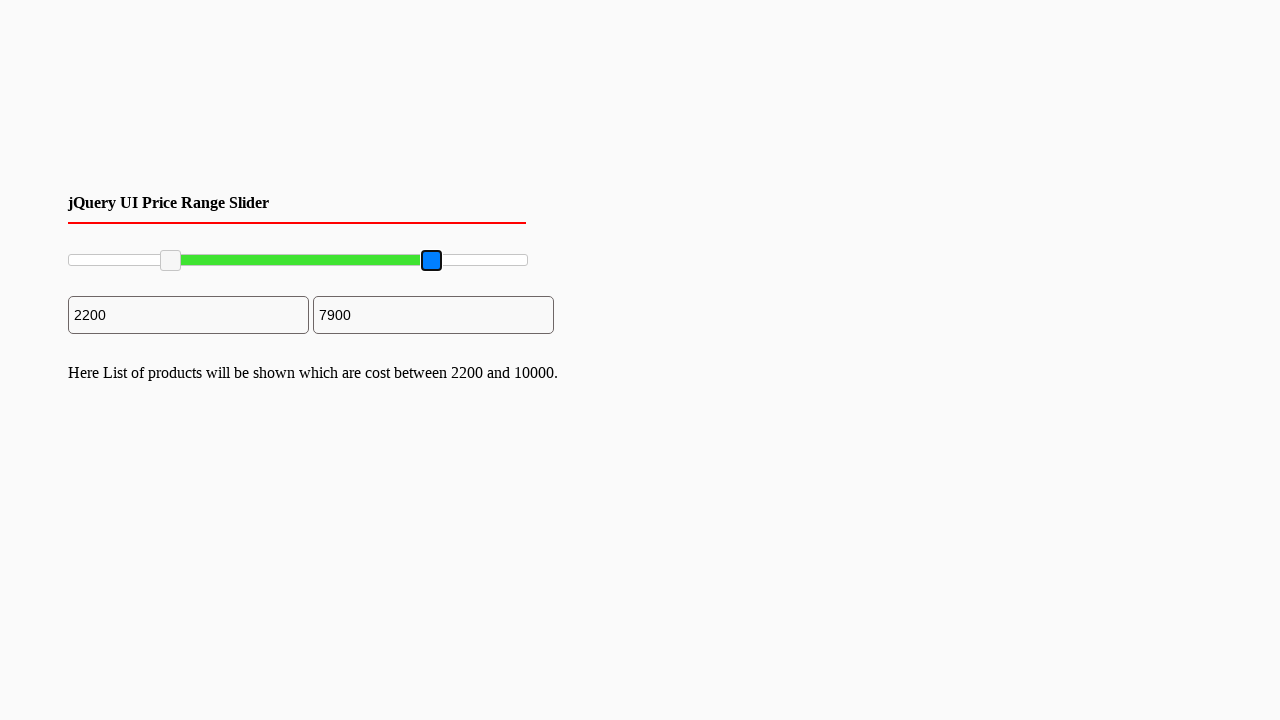

Released mouse button to complete maximum slider drag at (432, 261)
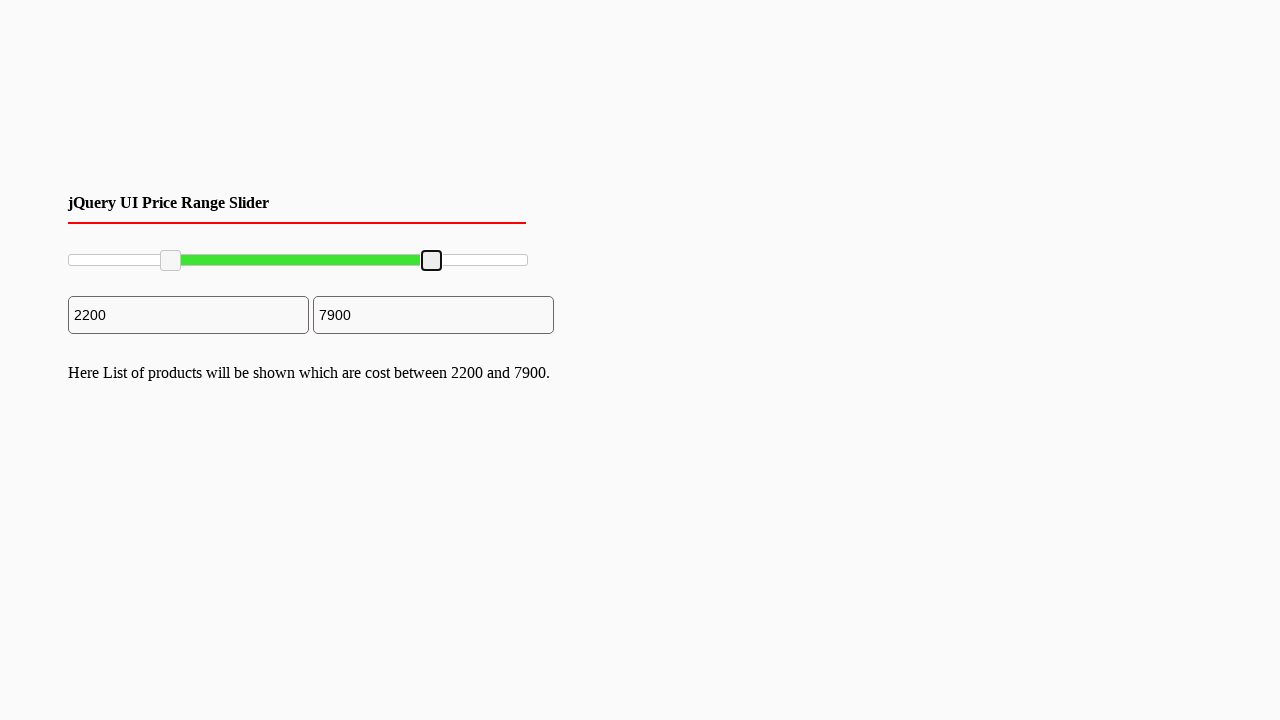

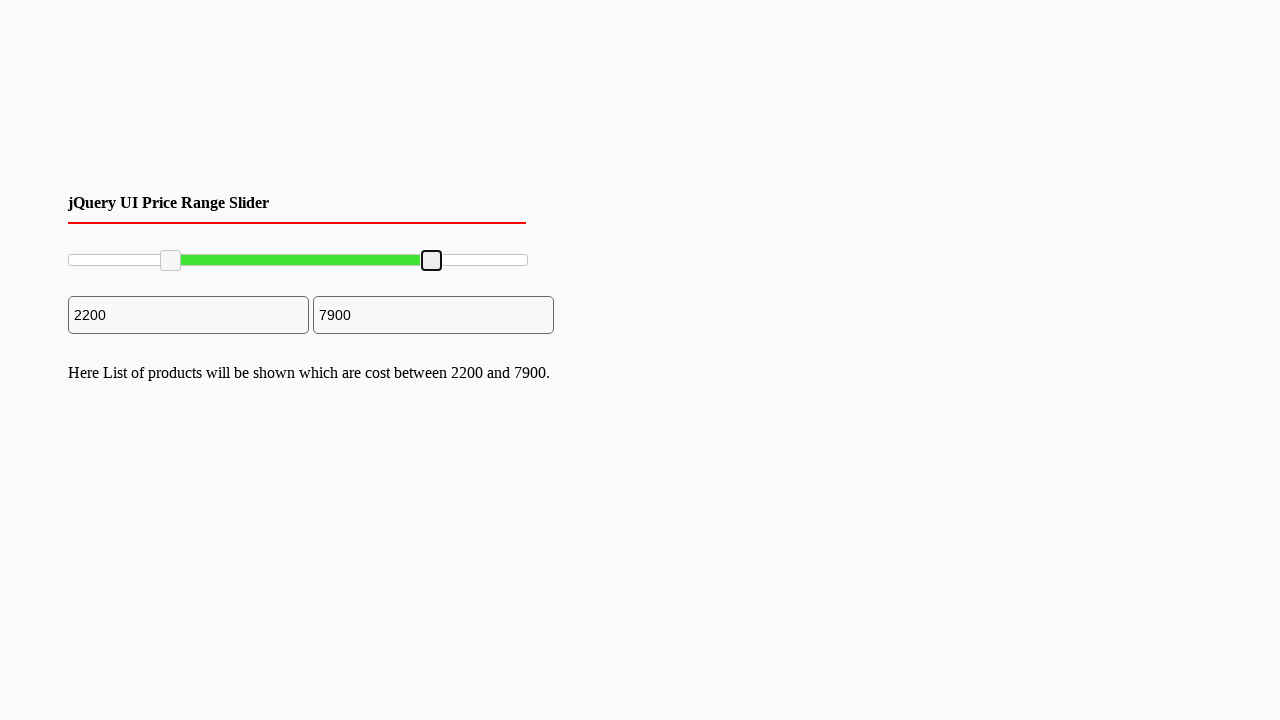